Tests form element states on a demo login page by checking visibility, enabled status, and checkbox selection

Starting URL: https://demo.applitools.com/

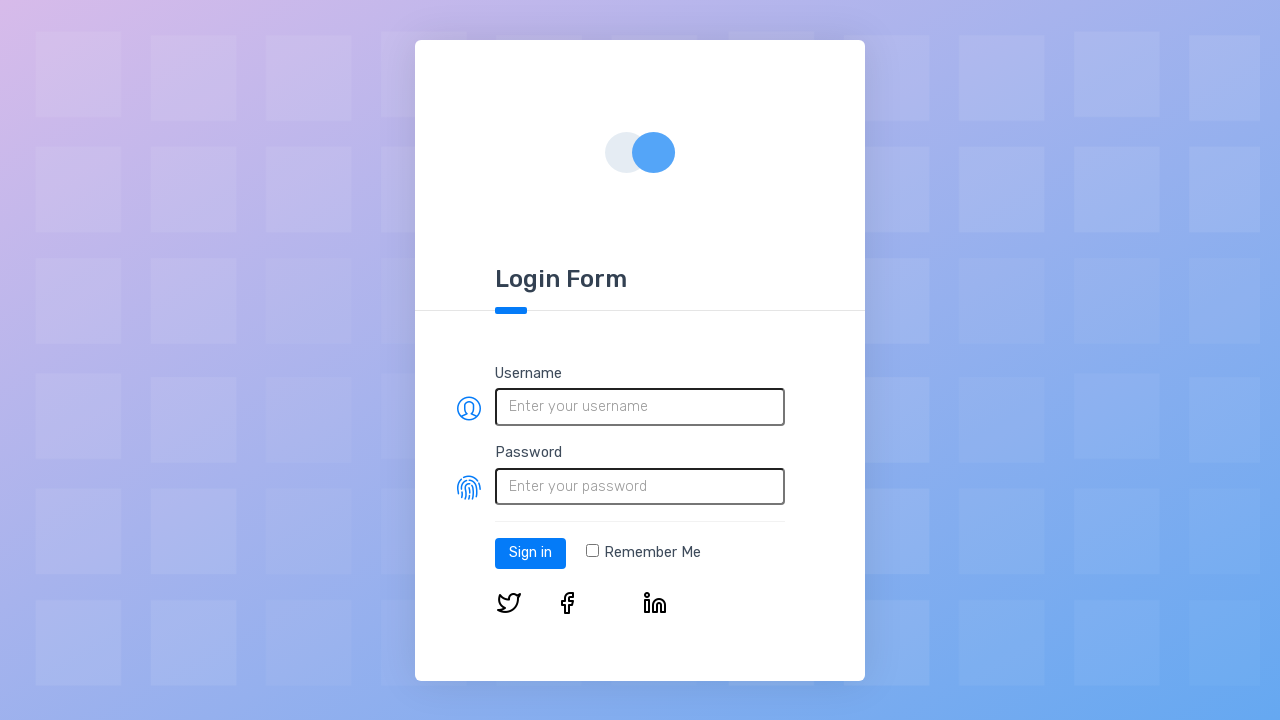

Navigated to demo login page
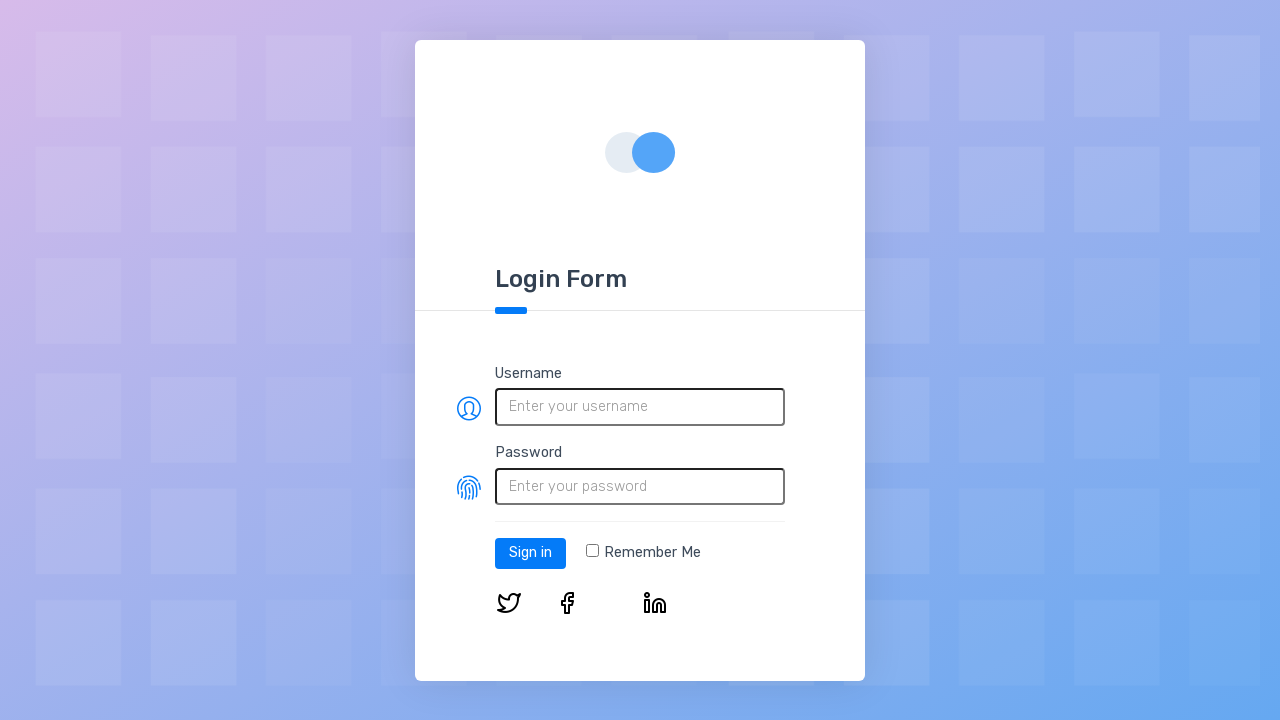

Located username input field
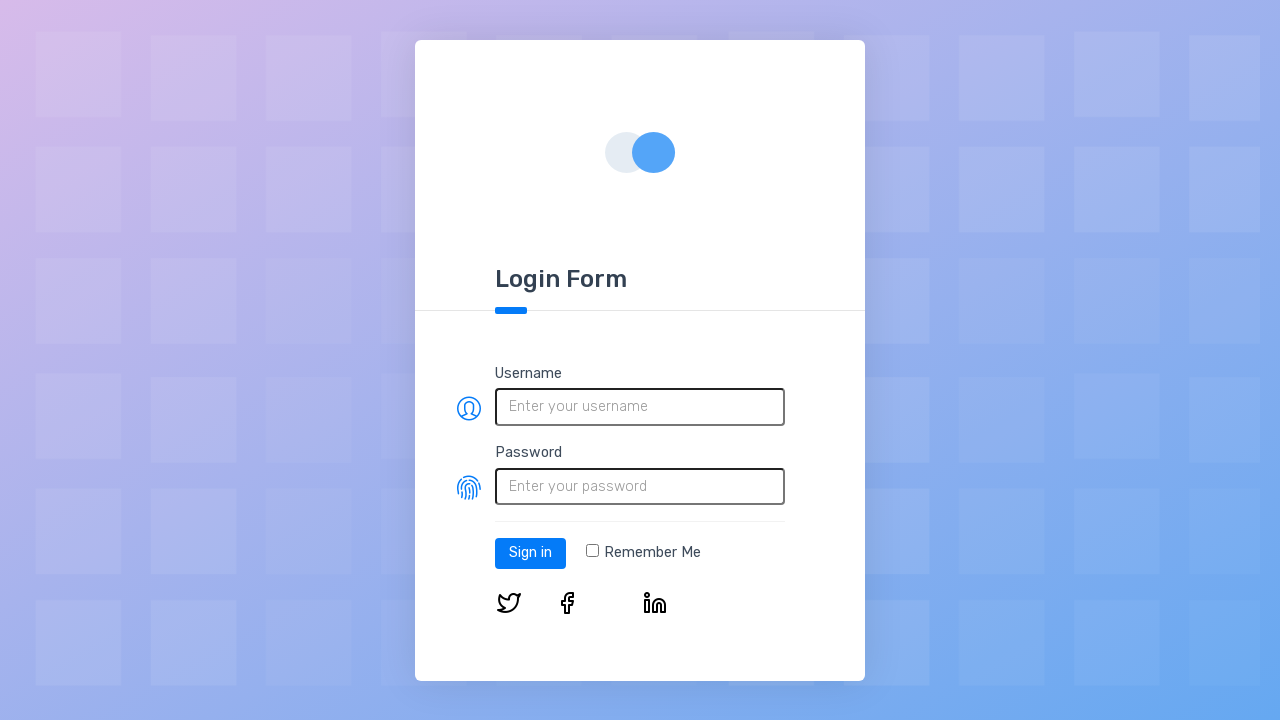

Verified username field is visible
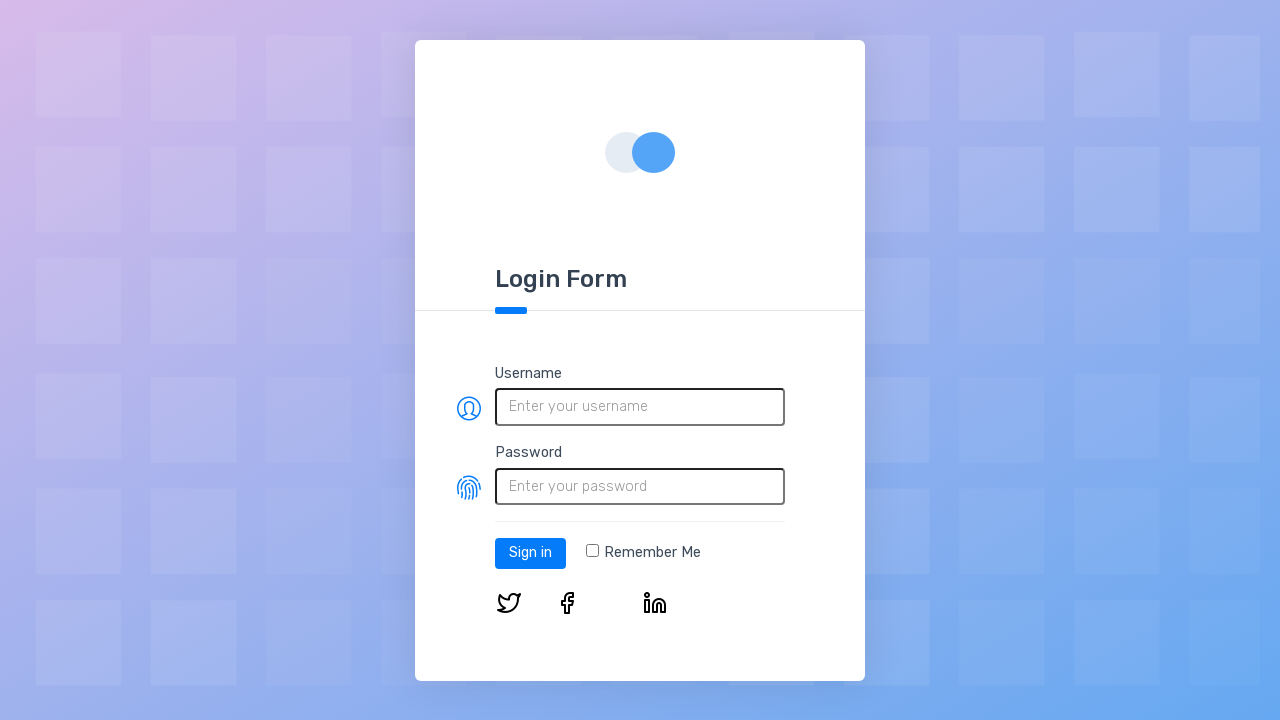

Verified username field is enabled
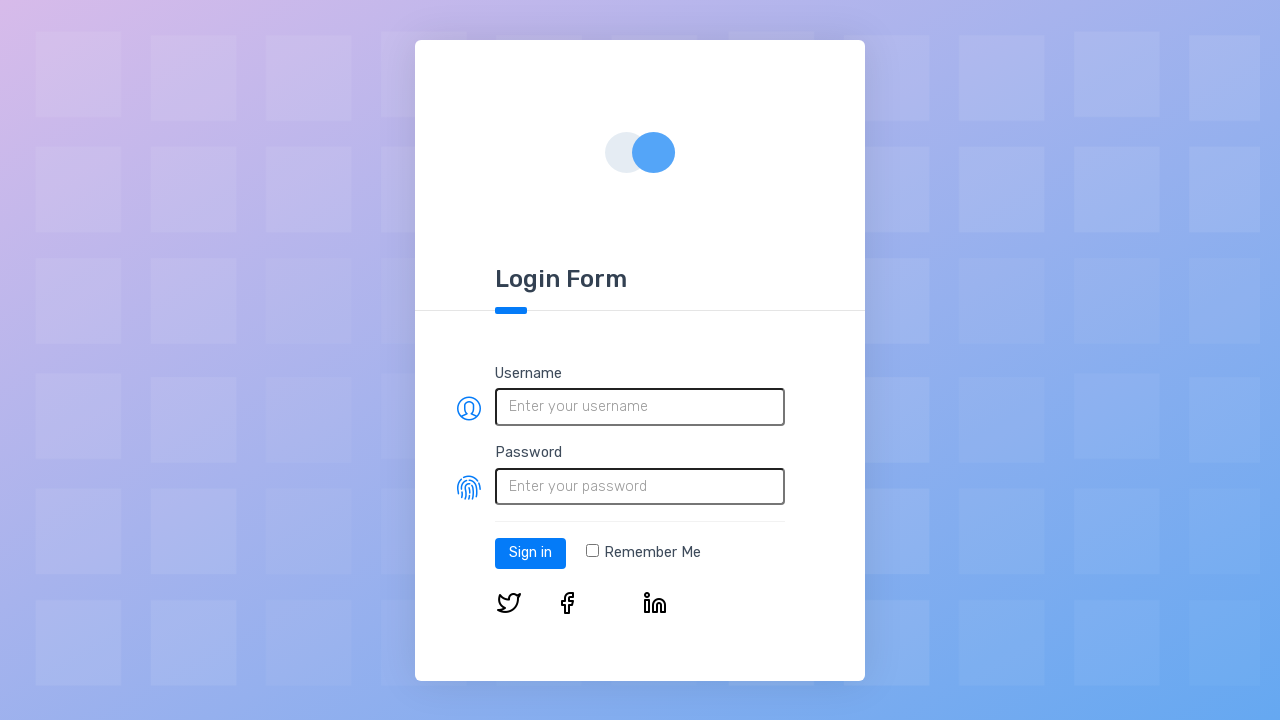

Located remember me checkbox
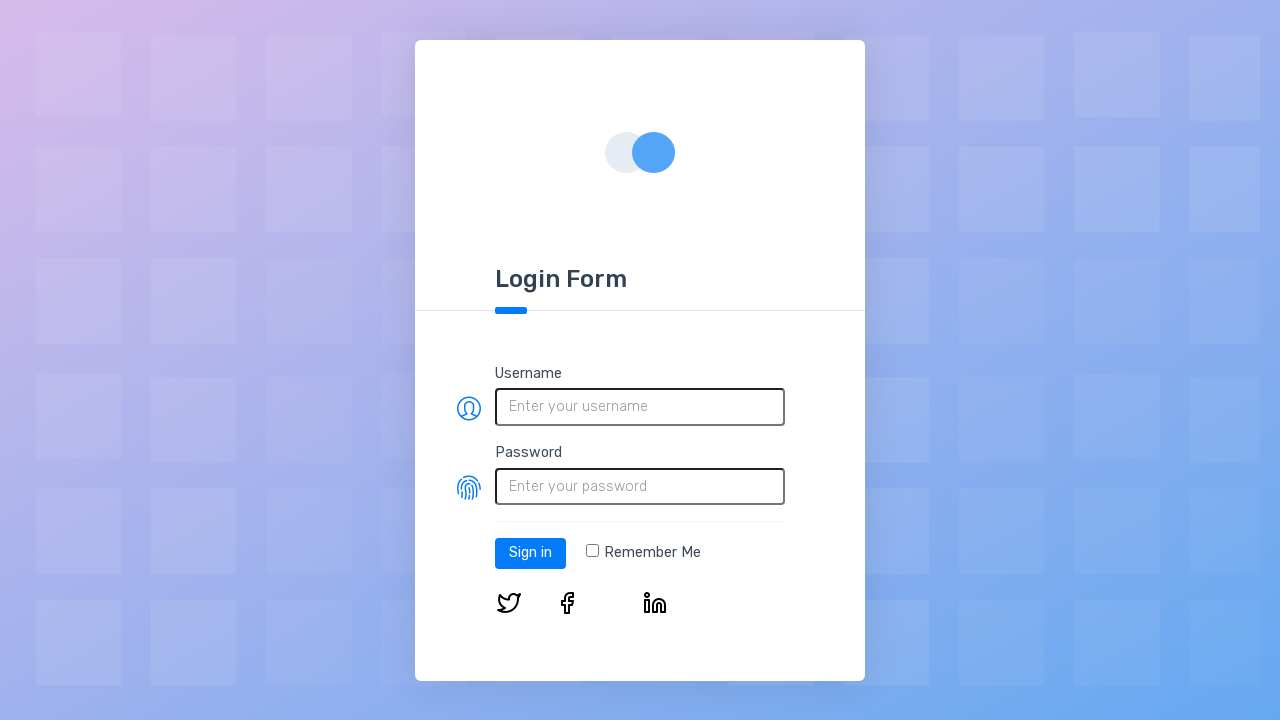

Verified checkbox is initially unchecked
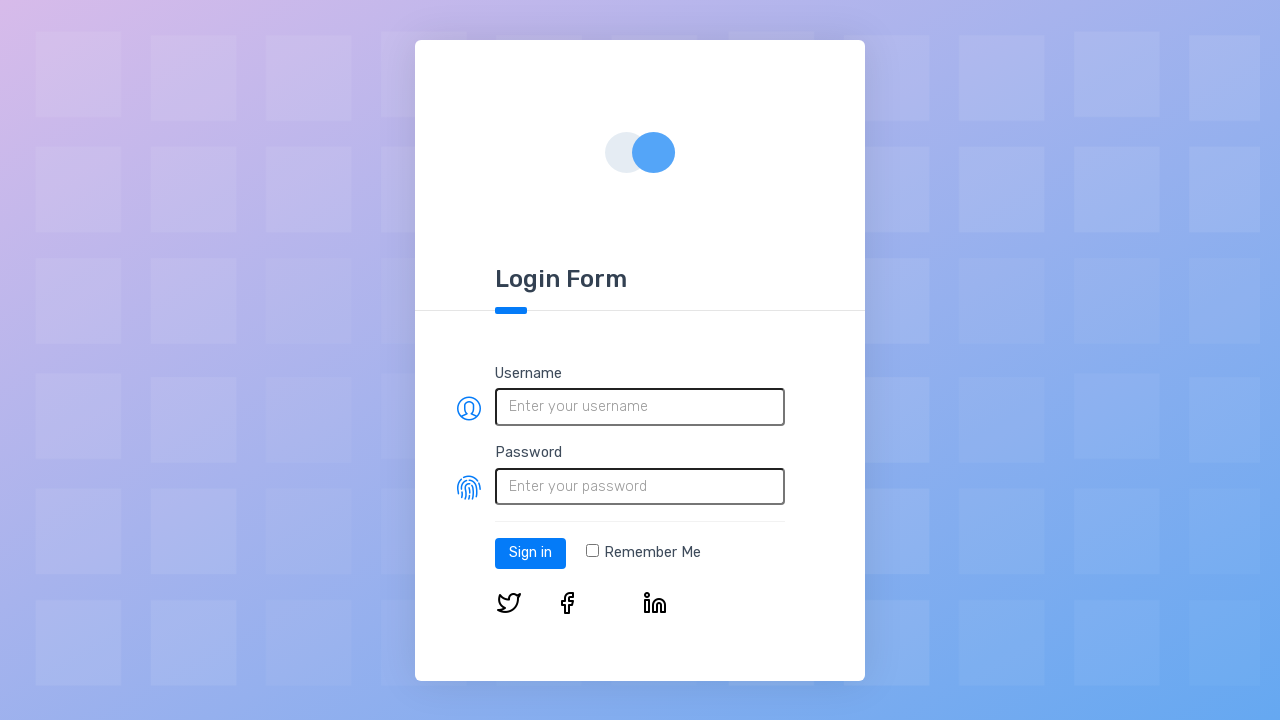

Clicked remember me checkbox at (592, 551) on xpath=//*[@type='checkbox']
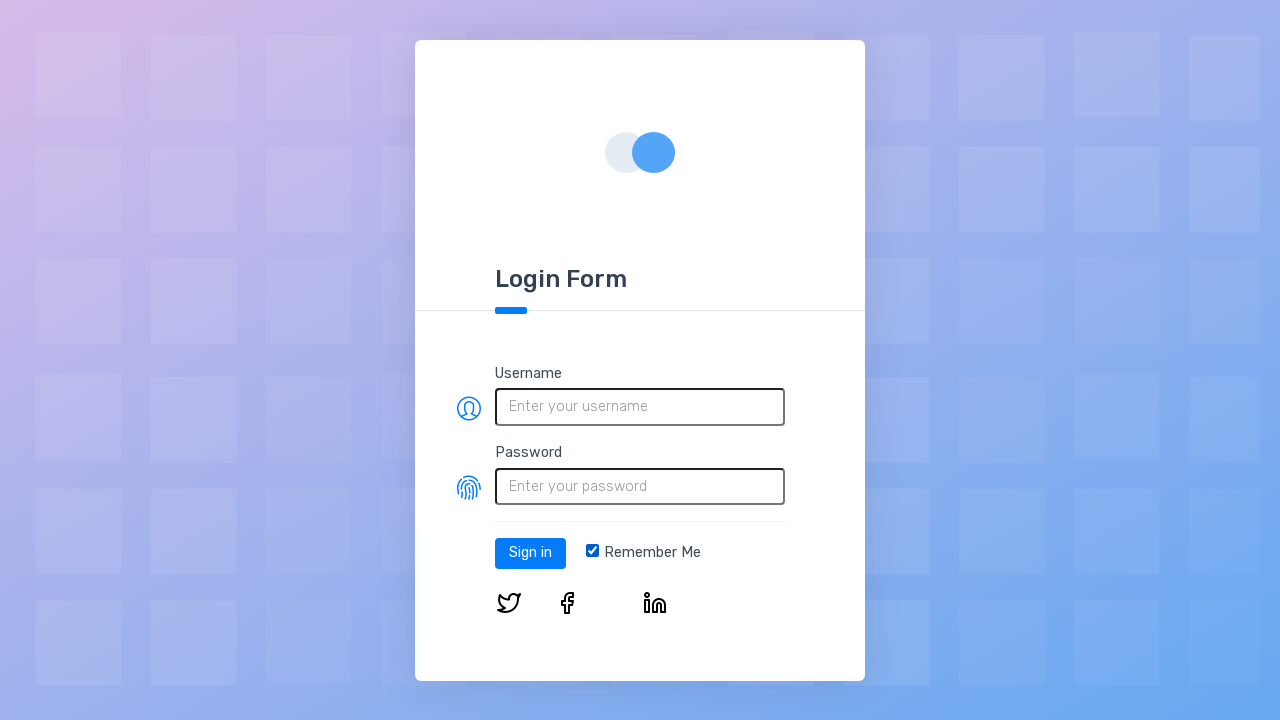

Verified checkbox is checked after clicking
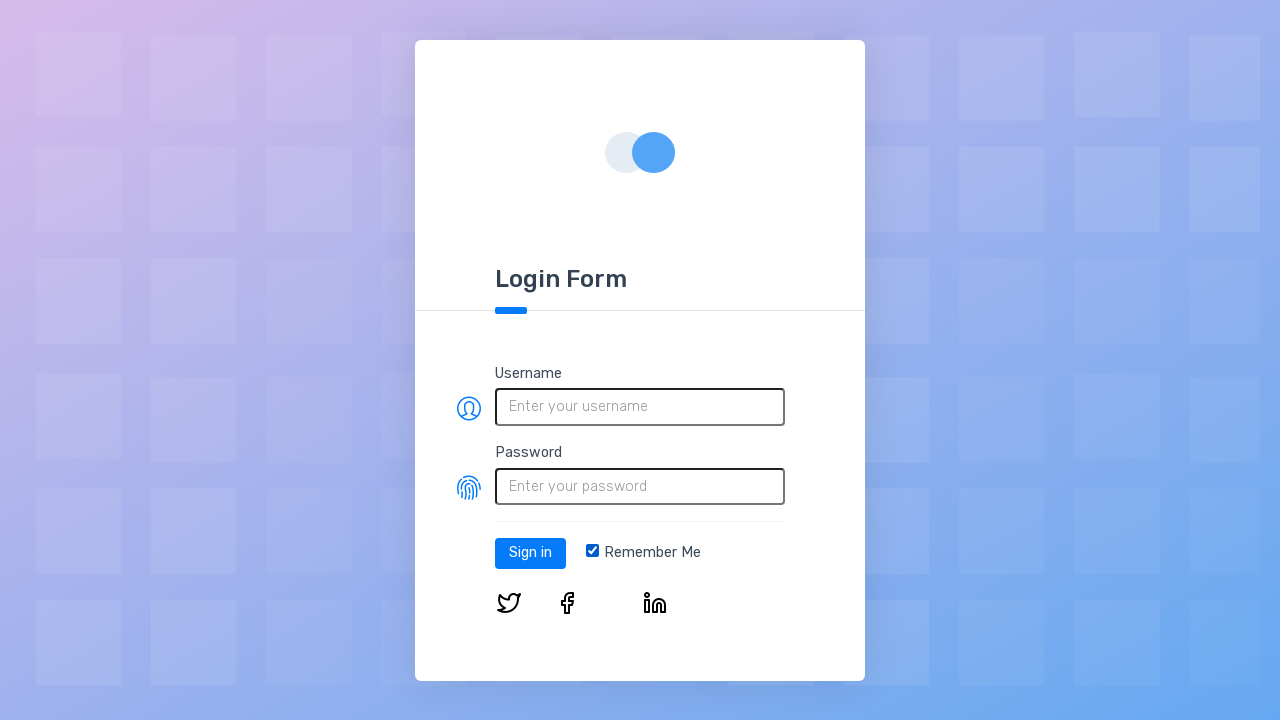

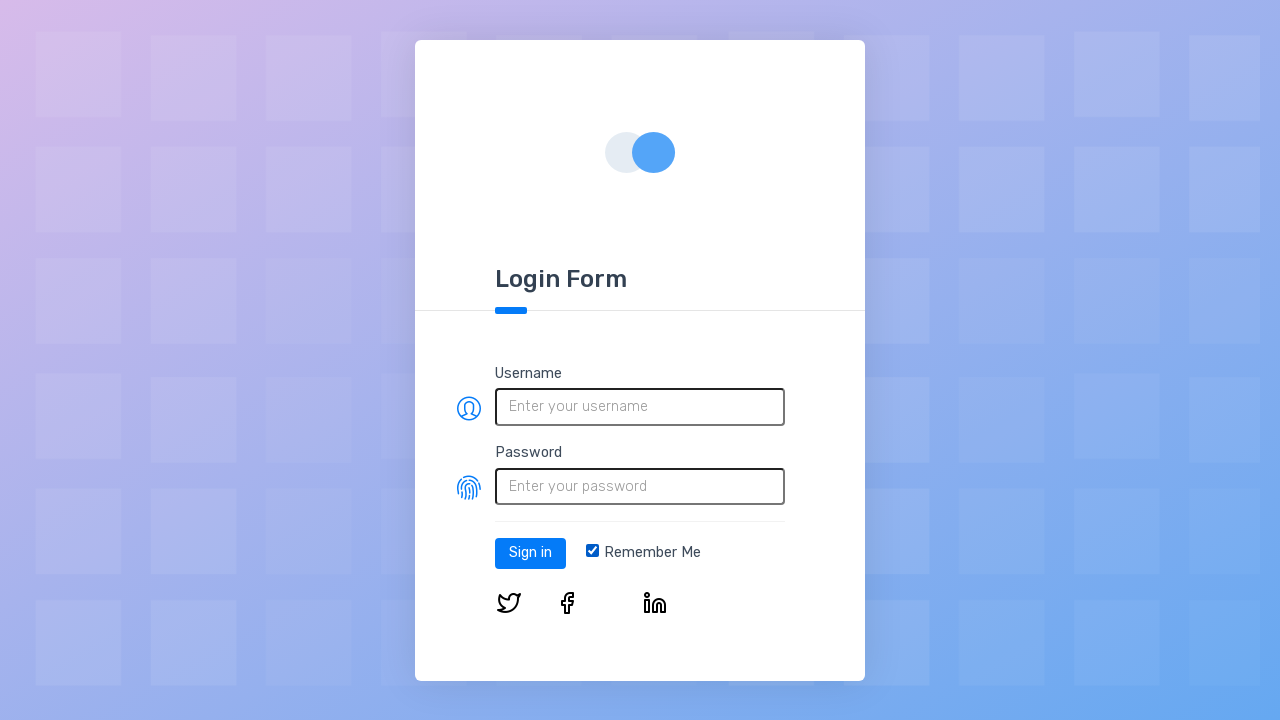